Tests a form submission workflow that reads a hidden attribute value, performs a mathematical calculation, fills in the result, checks a checkbox, selects a radio button, and submits the form.

Starting URL: http://suninjuly.github.io/get_attribute.html

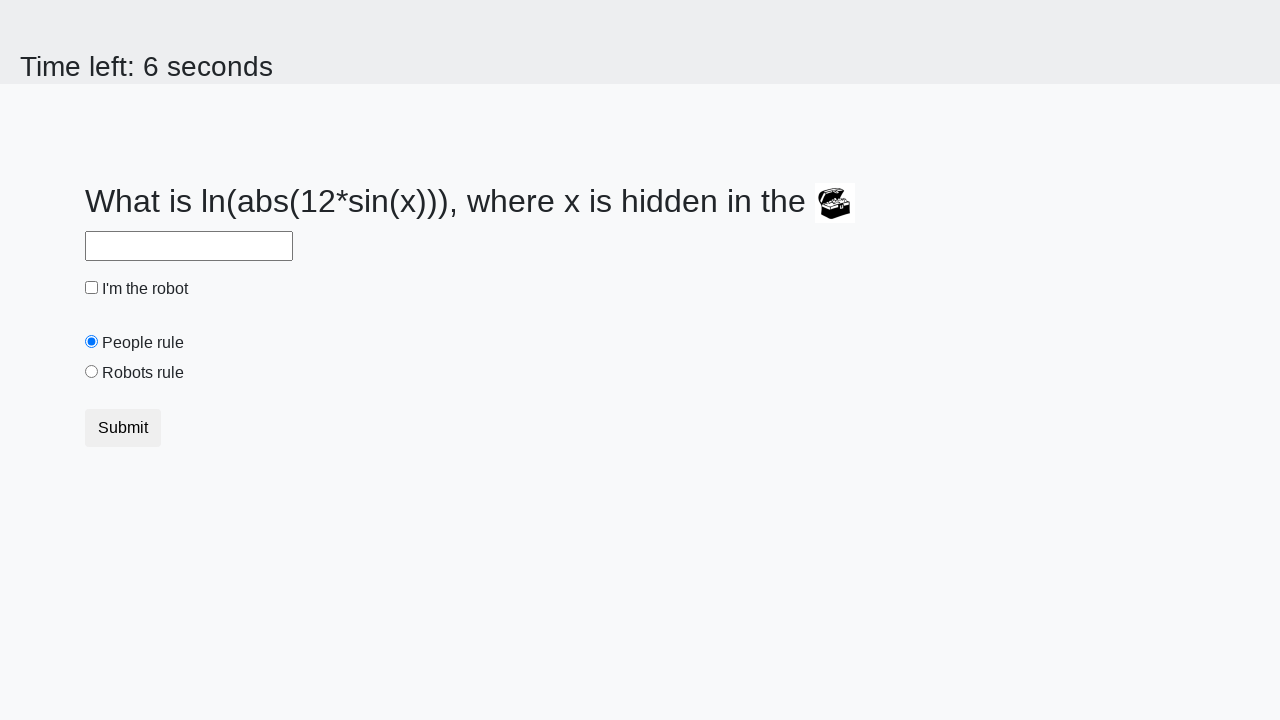

Located the treasure element with hidden attribute
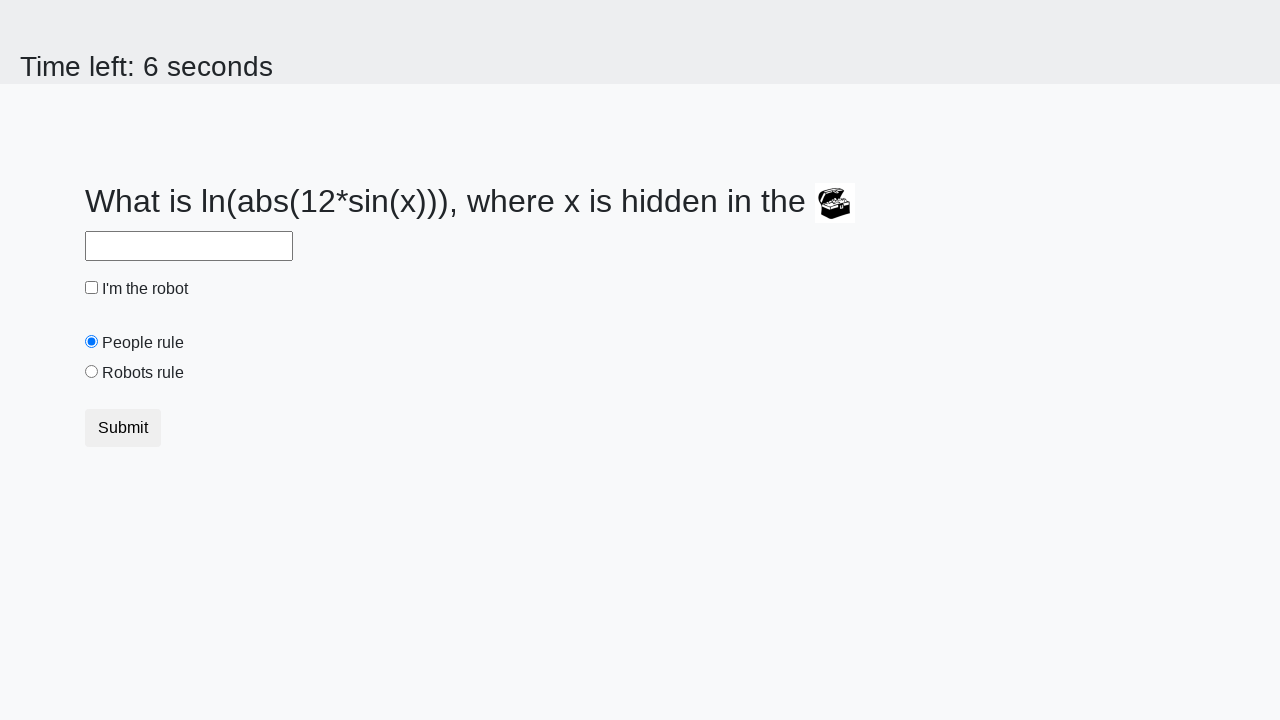

Retrieved the hidden 'valuex' attribute from treasure element
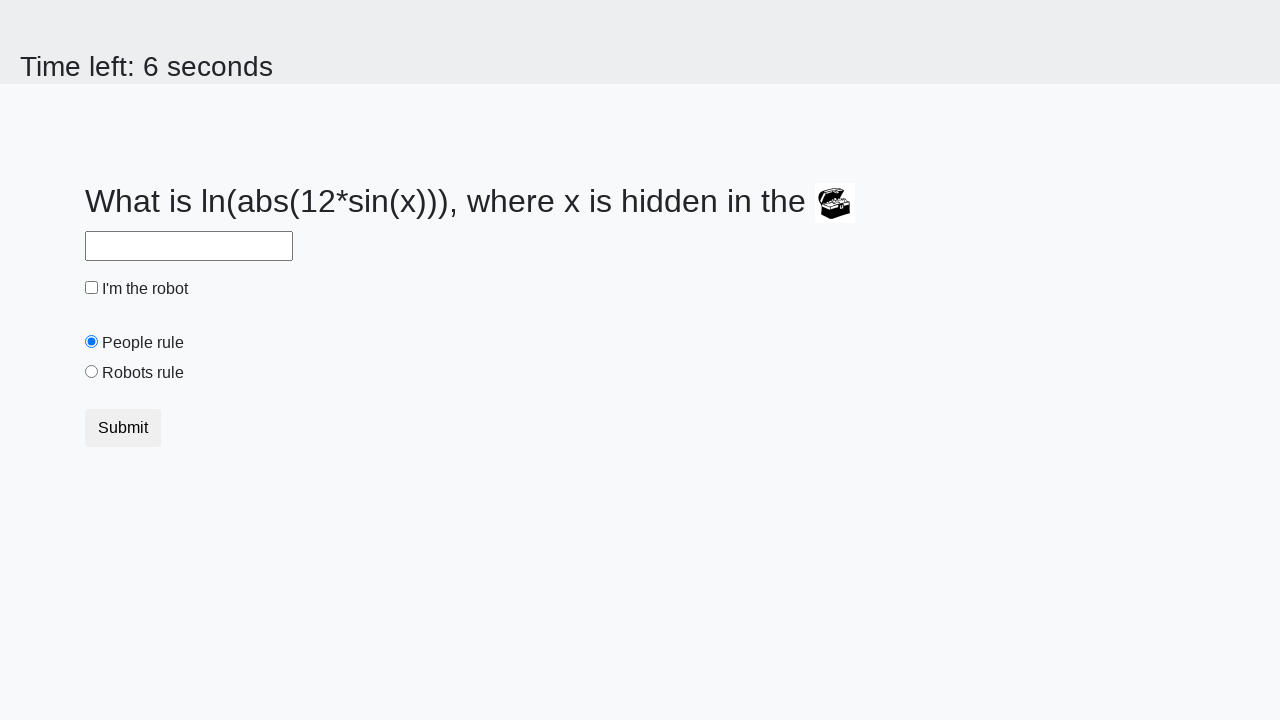

Calculated the mathematical result using logarithm formula
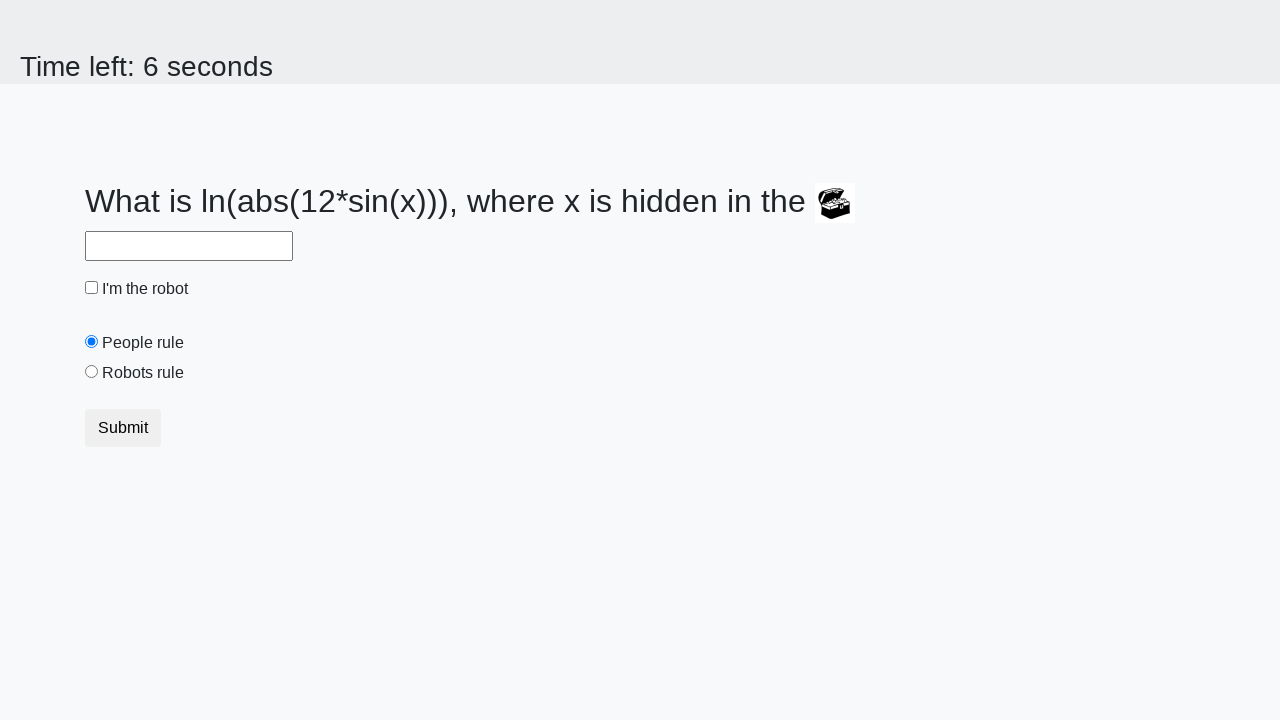

Filled the answer field with calculated value on #answer
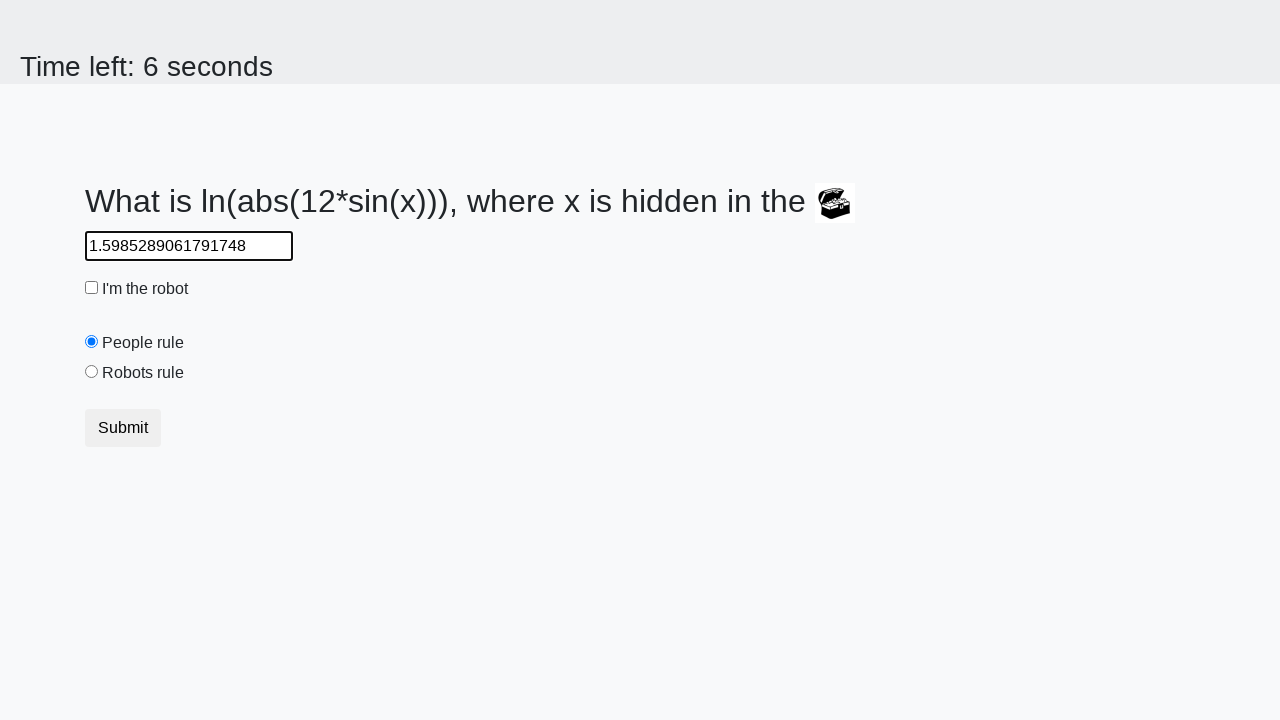

Checked the robot checkbox at (92, 288) on #robotCheckbox
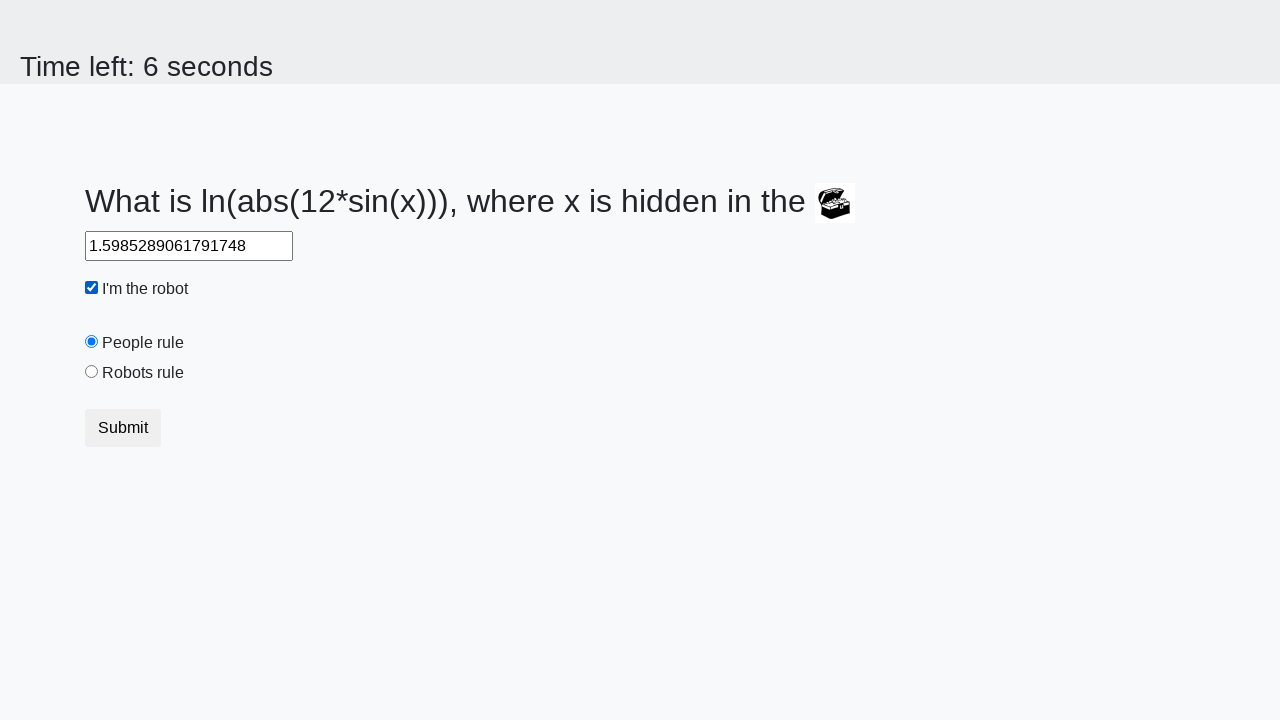

Selected the robots rule radio button at (92, 372) on #robotsRule
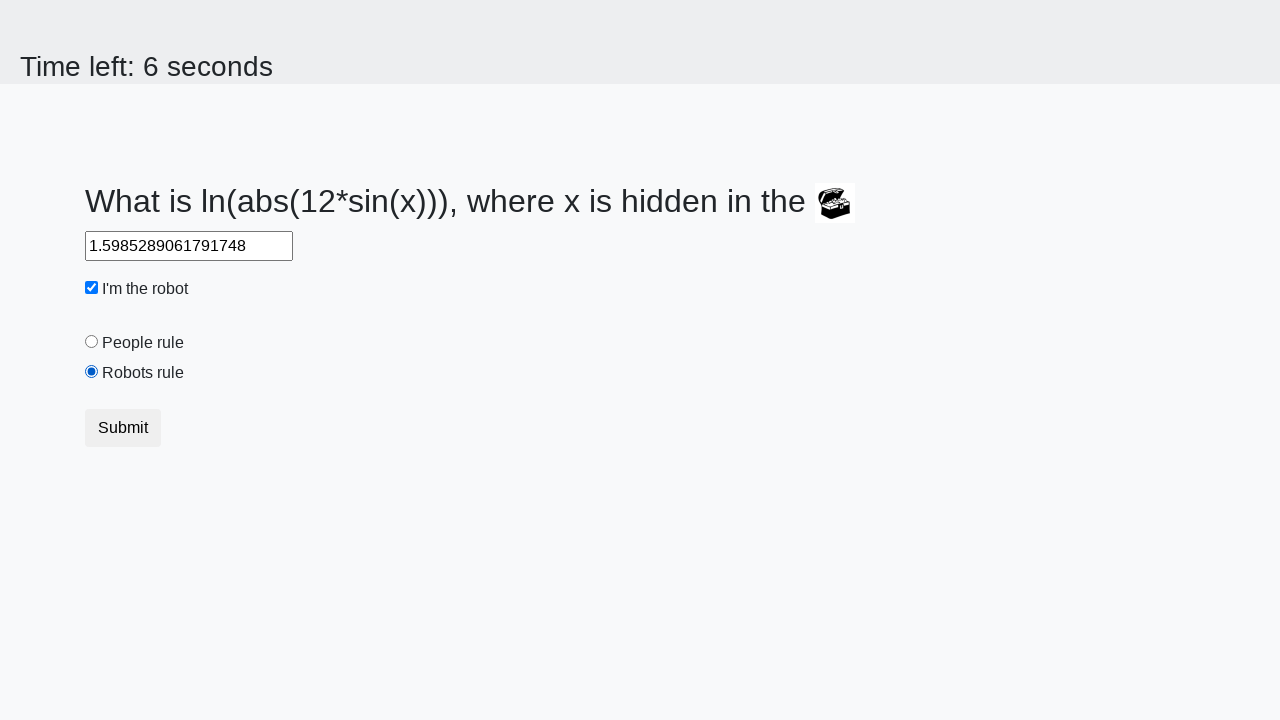

Submitted the form by clicking submit button at (123, 428) on button[type='submit']
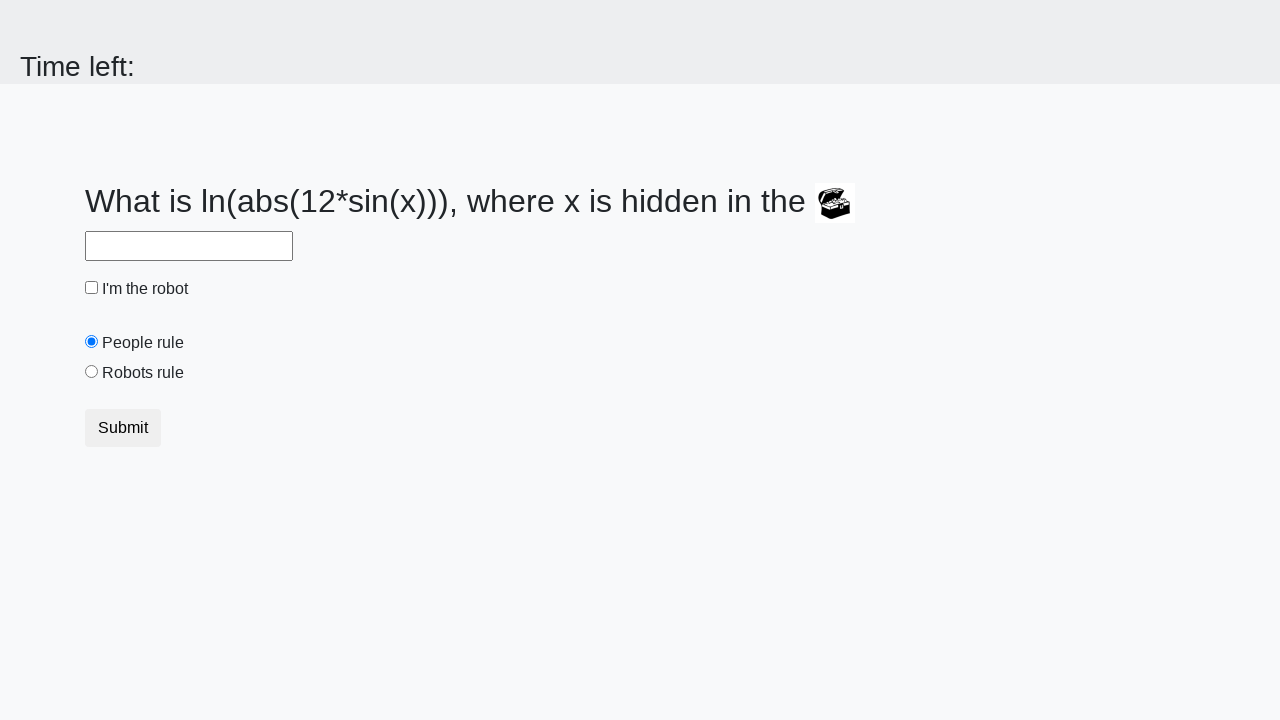

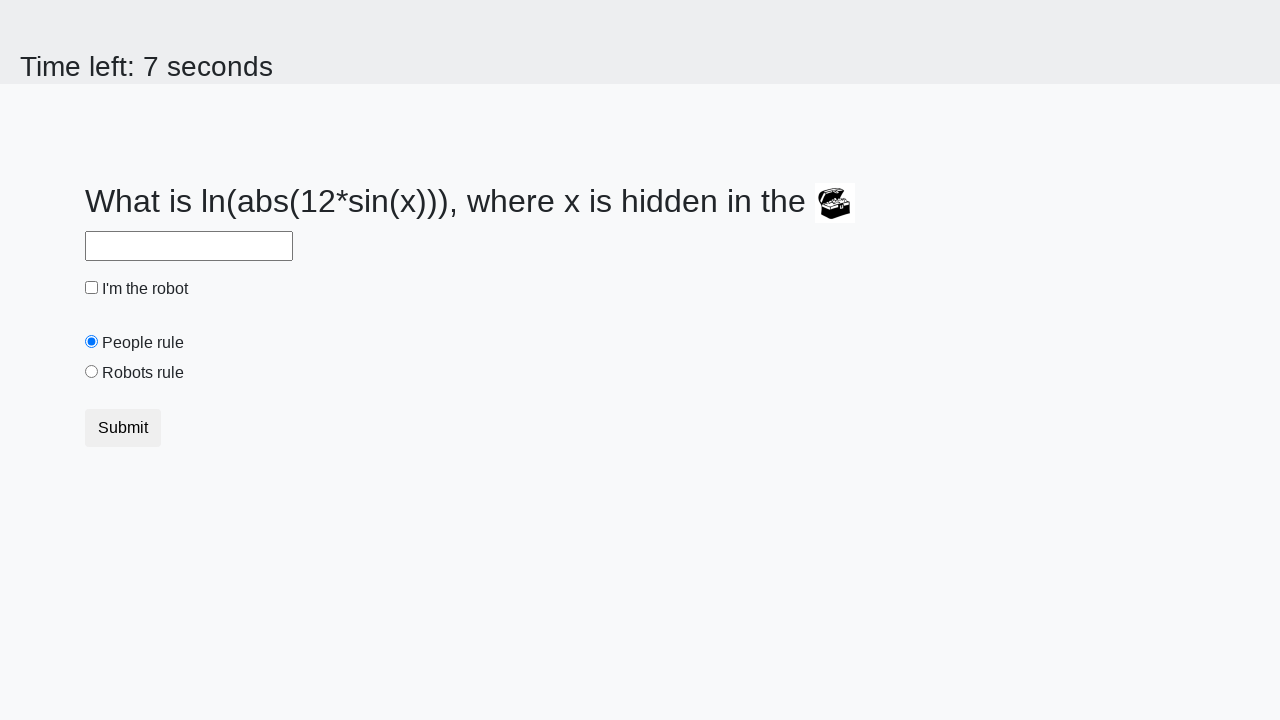